Tests dropdown selection functionality by selecting a birth year (2000), month (January), and day (10) using different selection methods (by index, by value, and by visible text)

Starting URL: https://testcenter.techproeducation.com/index.php?page=dropdown

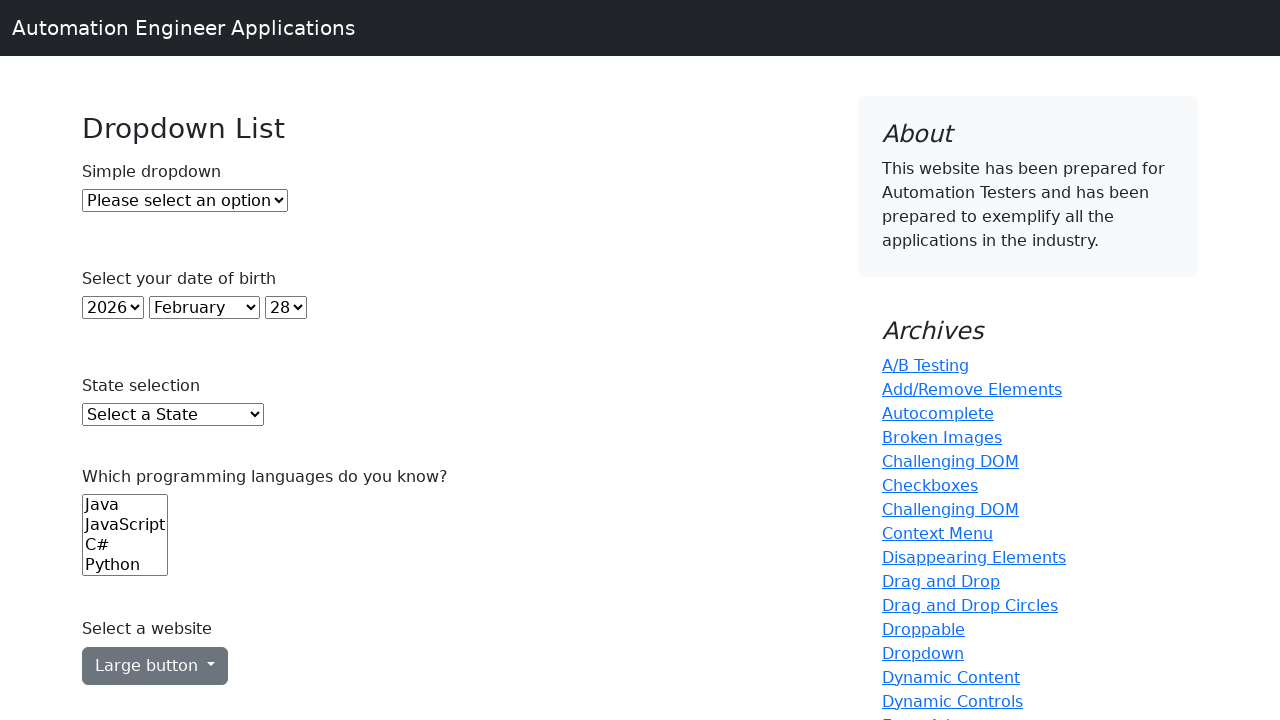

Selected birth year 2000 by index 22 in year dropdown on select#year
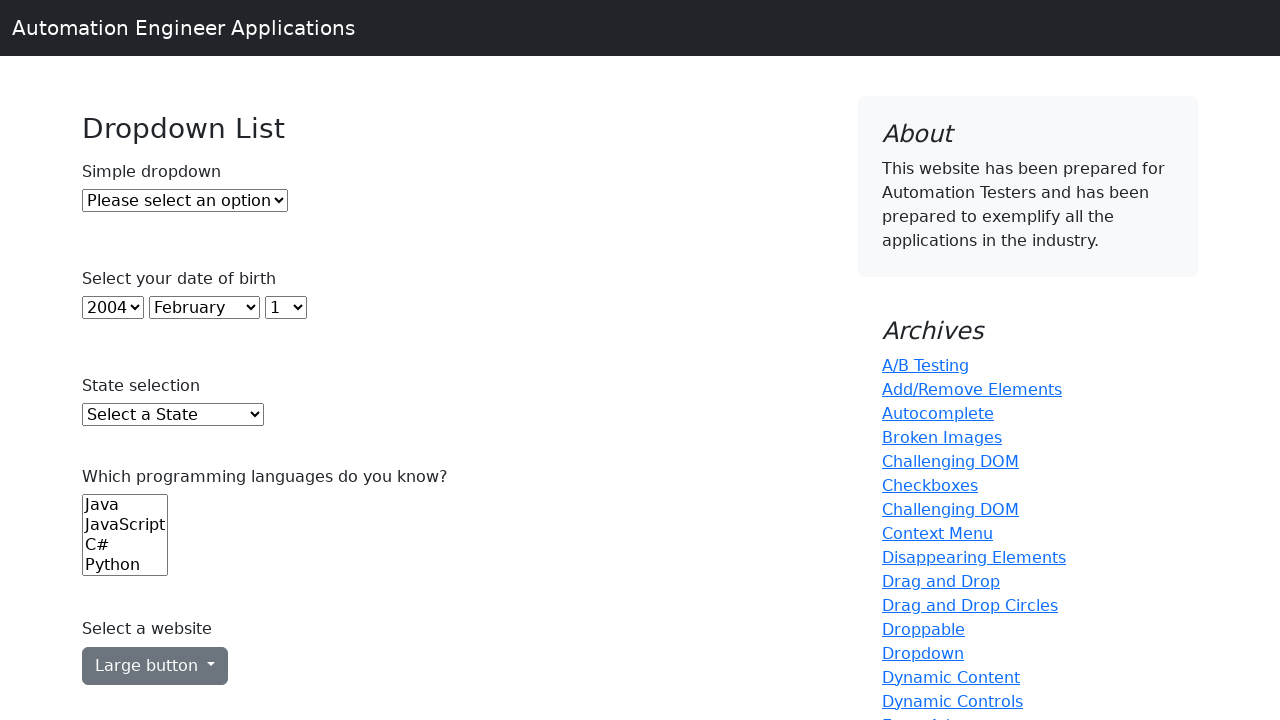

Selected January by value '0' in month dropdown on select#month
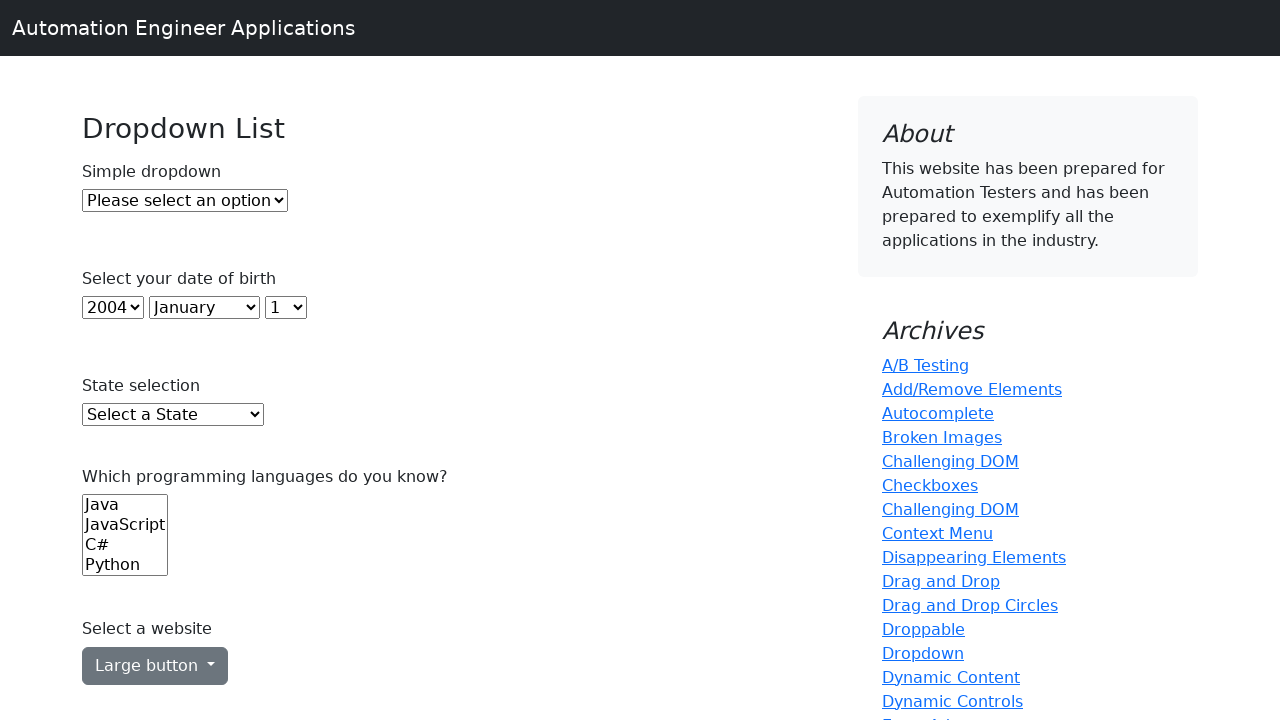

Selected day 10 by visible text in day dropdown on select#day
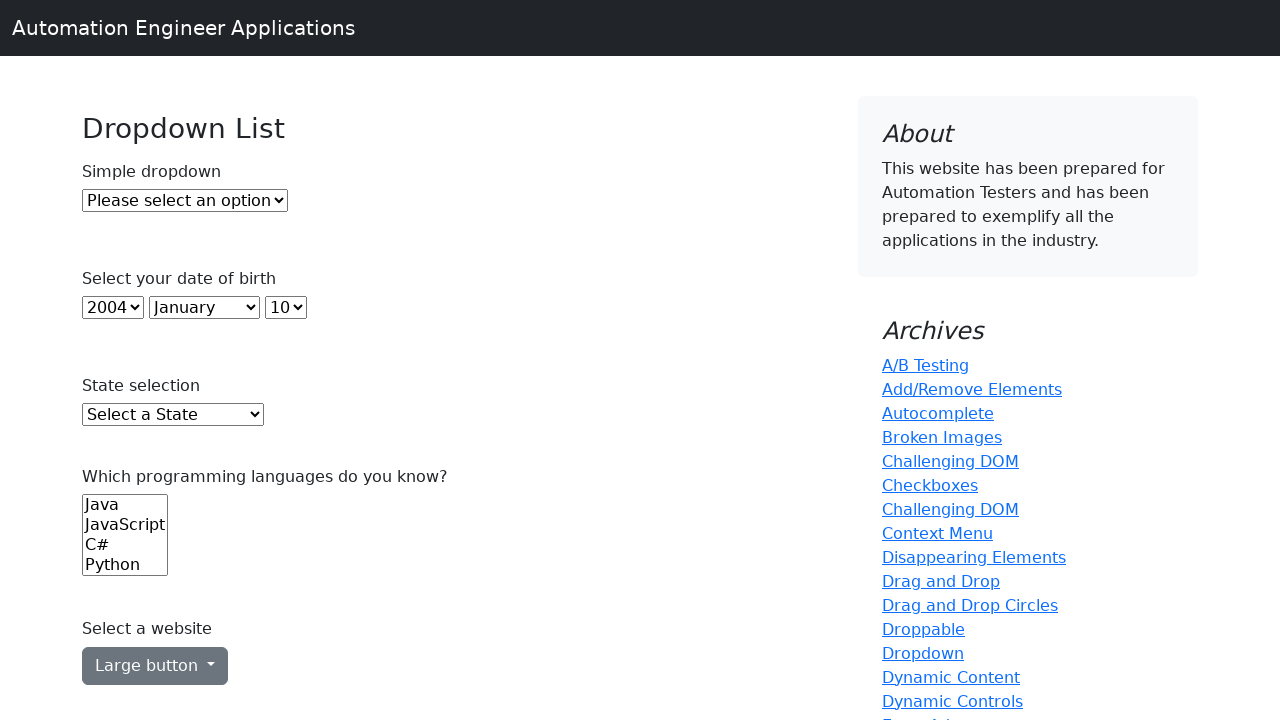

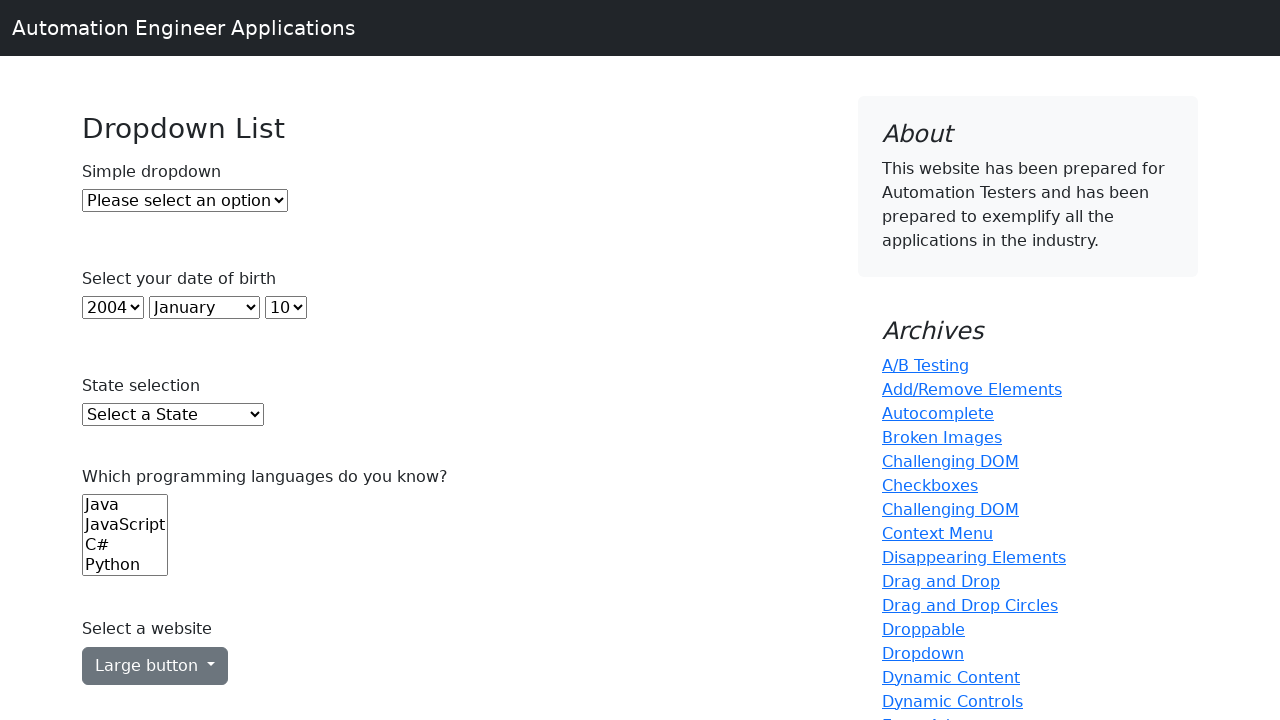